Tests keyboard interactions on a text box, including typing with SHIFT key pressed for uppercase letters and special characters

Starting URL: https://demoqa.com/text-box

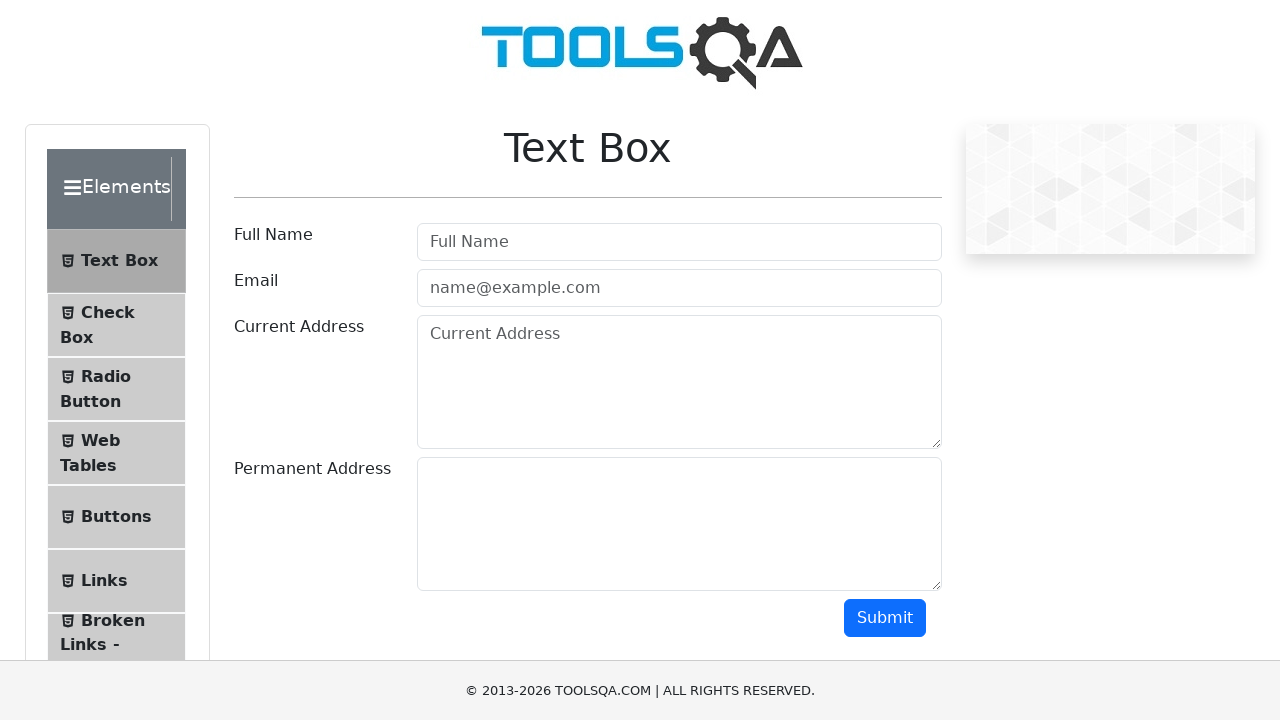

Filled username field with 'Ac is on Selenium' on #userName
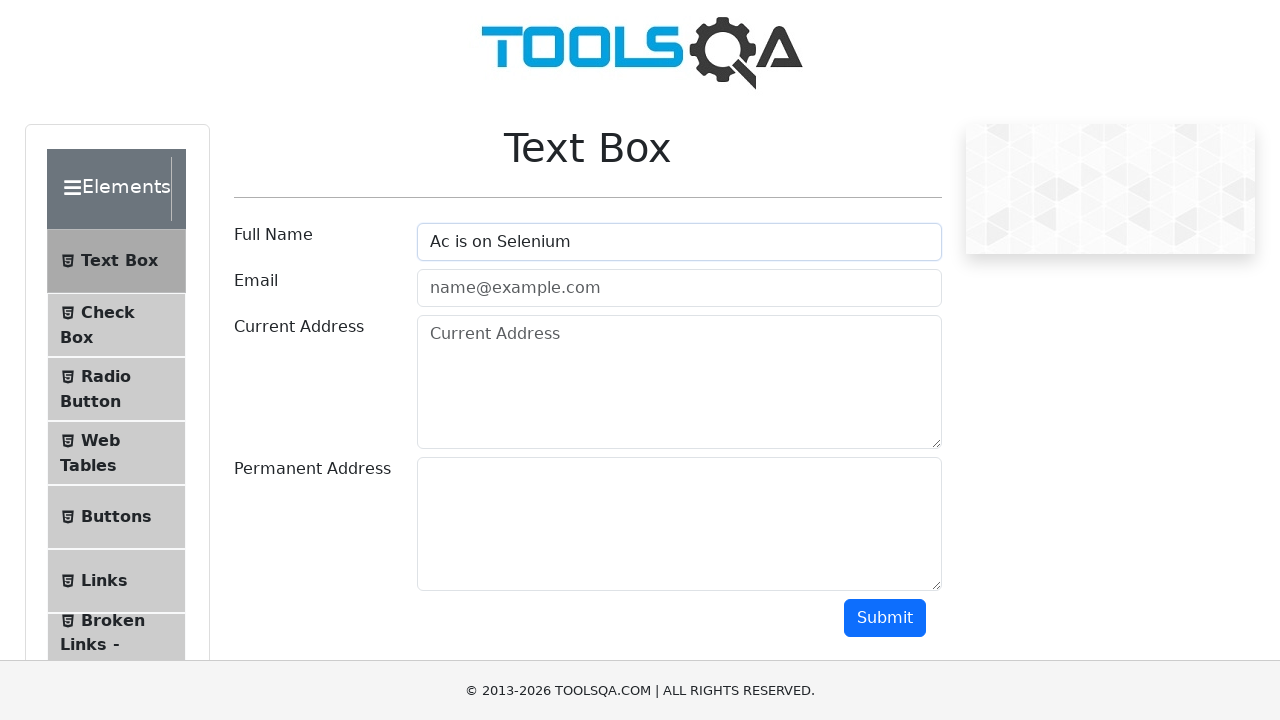

Cleared the username field on #userName
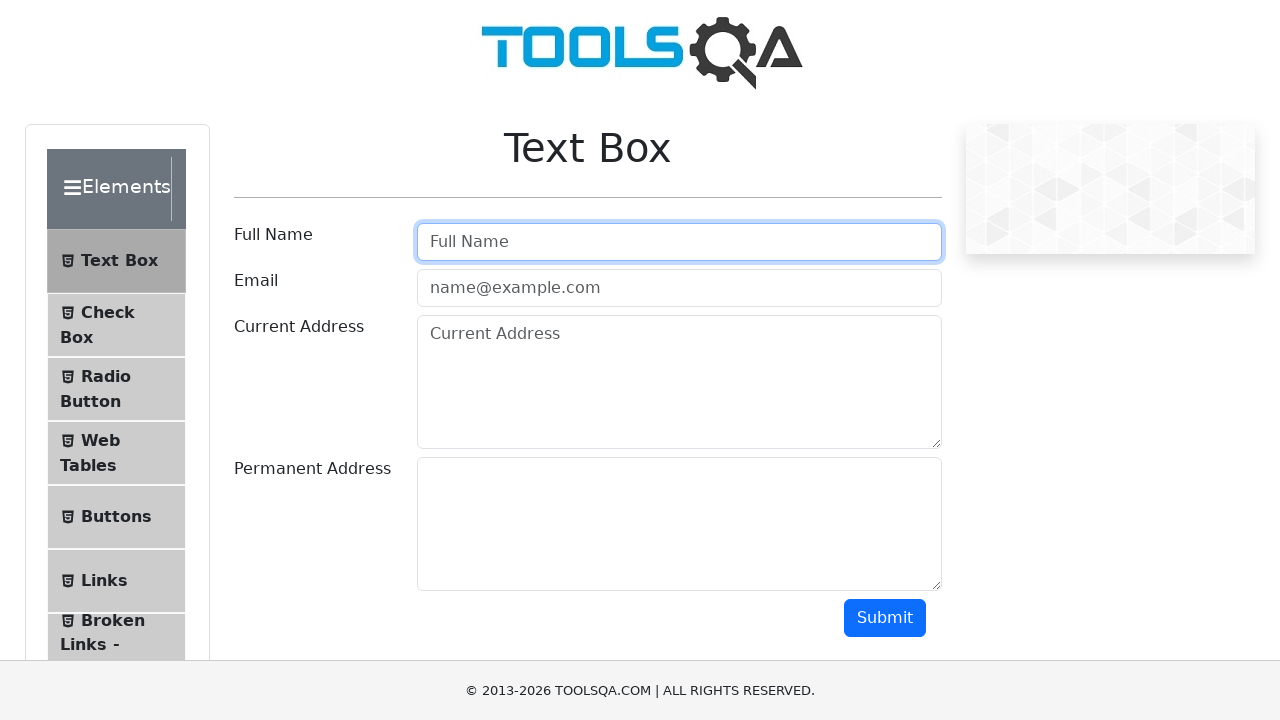

Pressed Shift key down
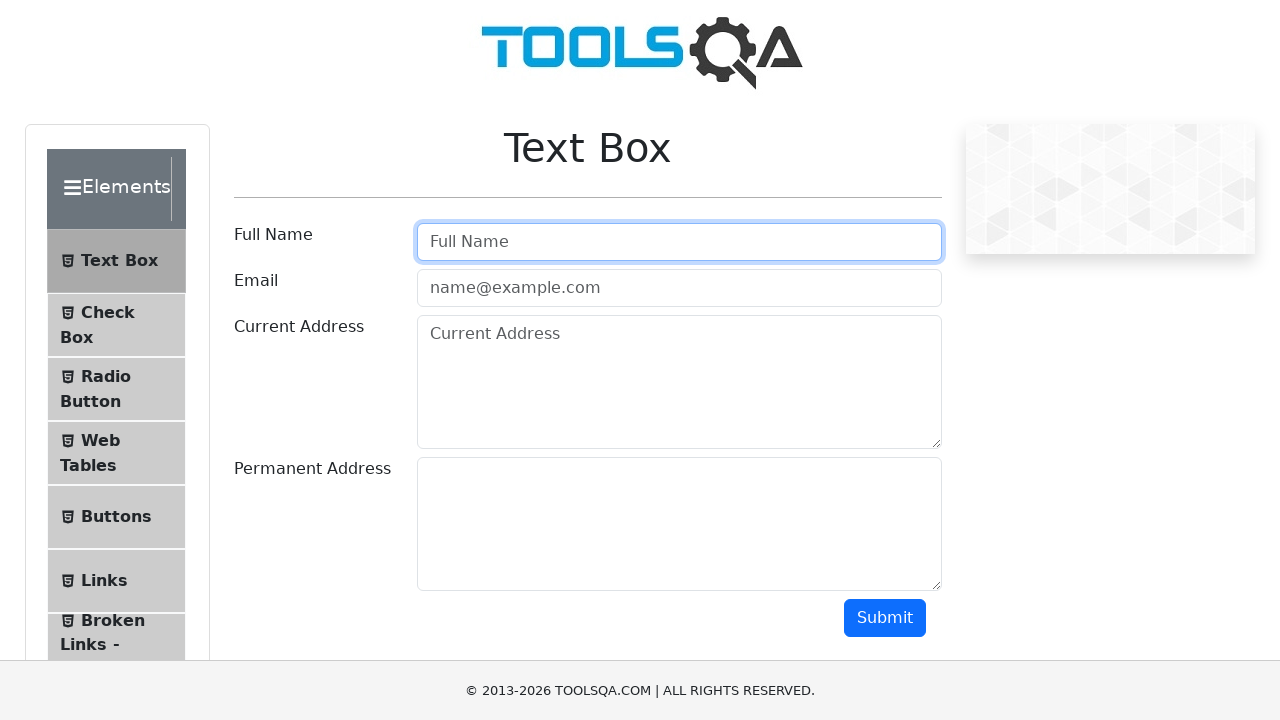

Typed 'a' with Shift held to produce uppercase 'A' on #userName
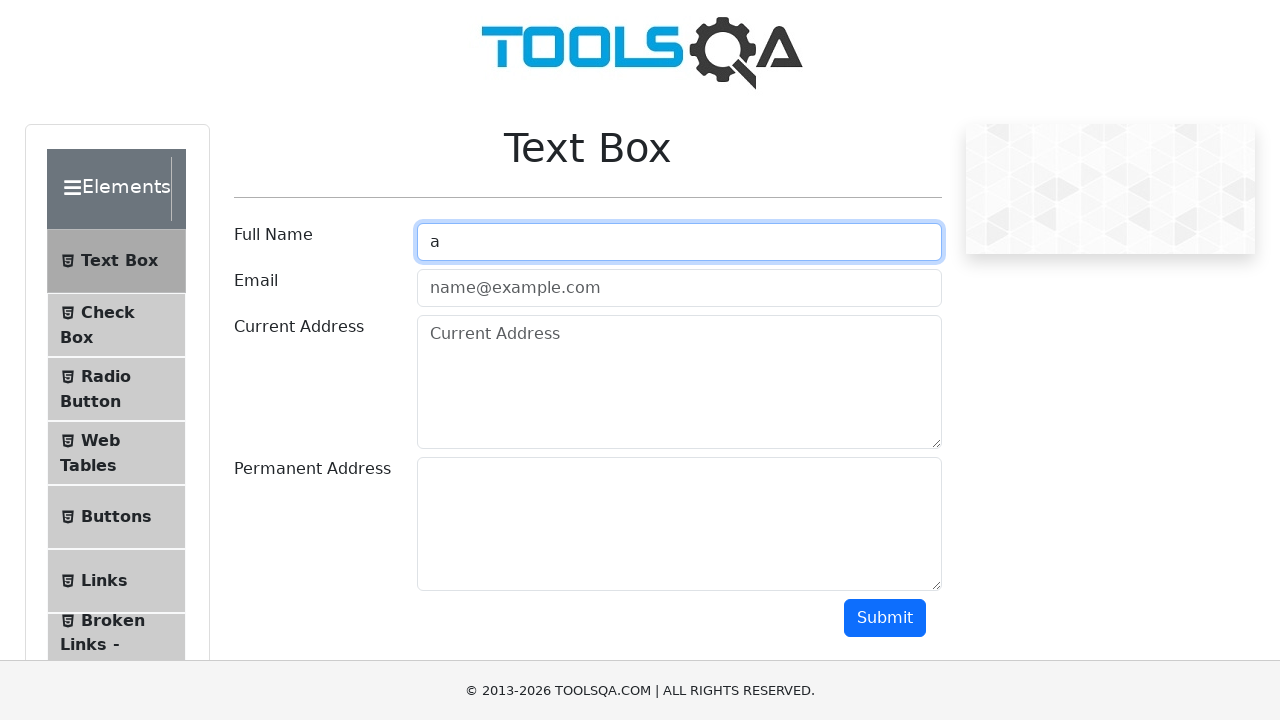

Released Shift key
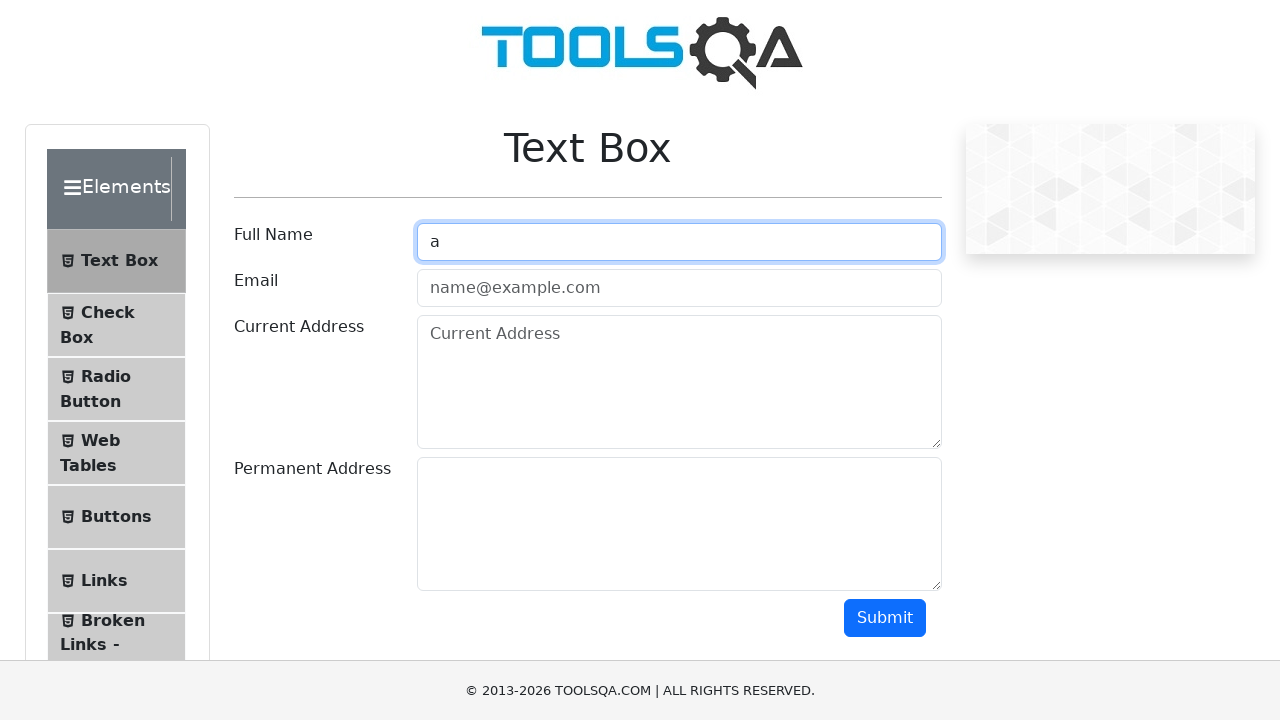

Typed lowercase text 'jay' on #userName
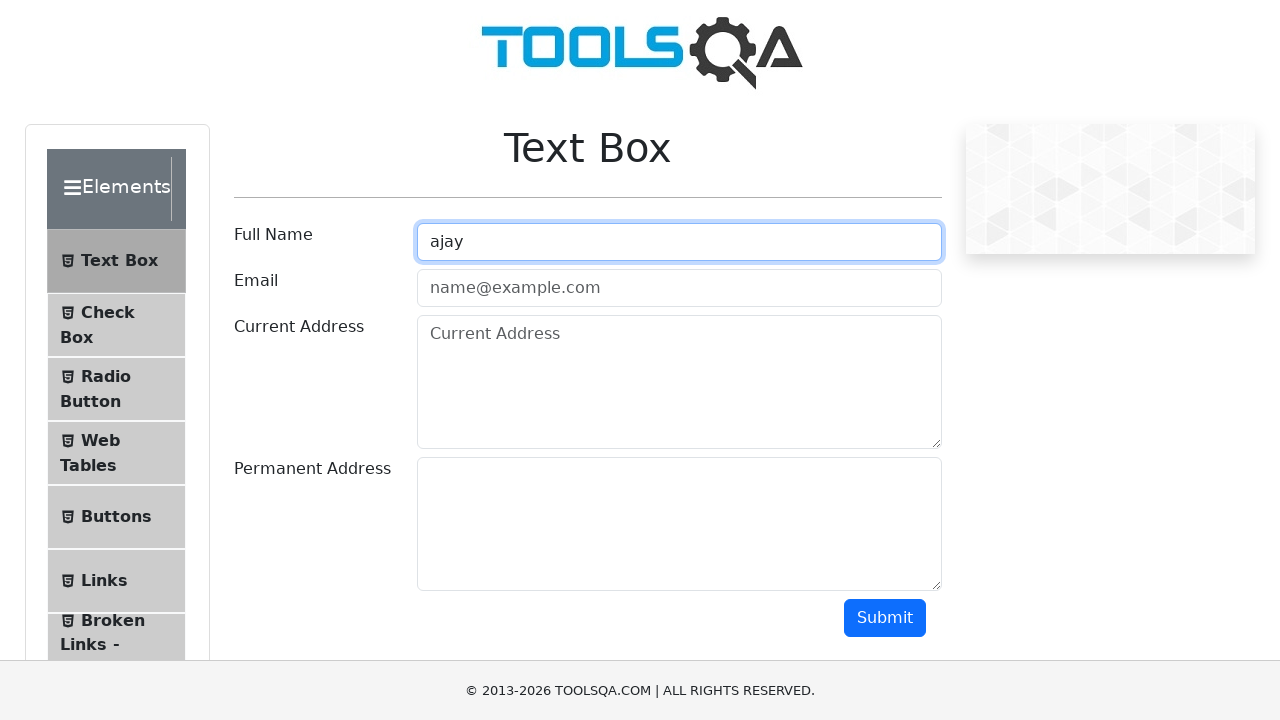

Pressed Shift key down for special characters
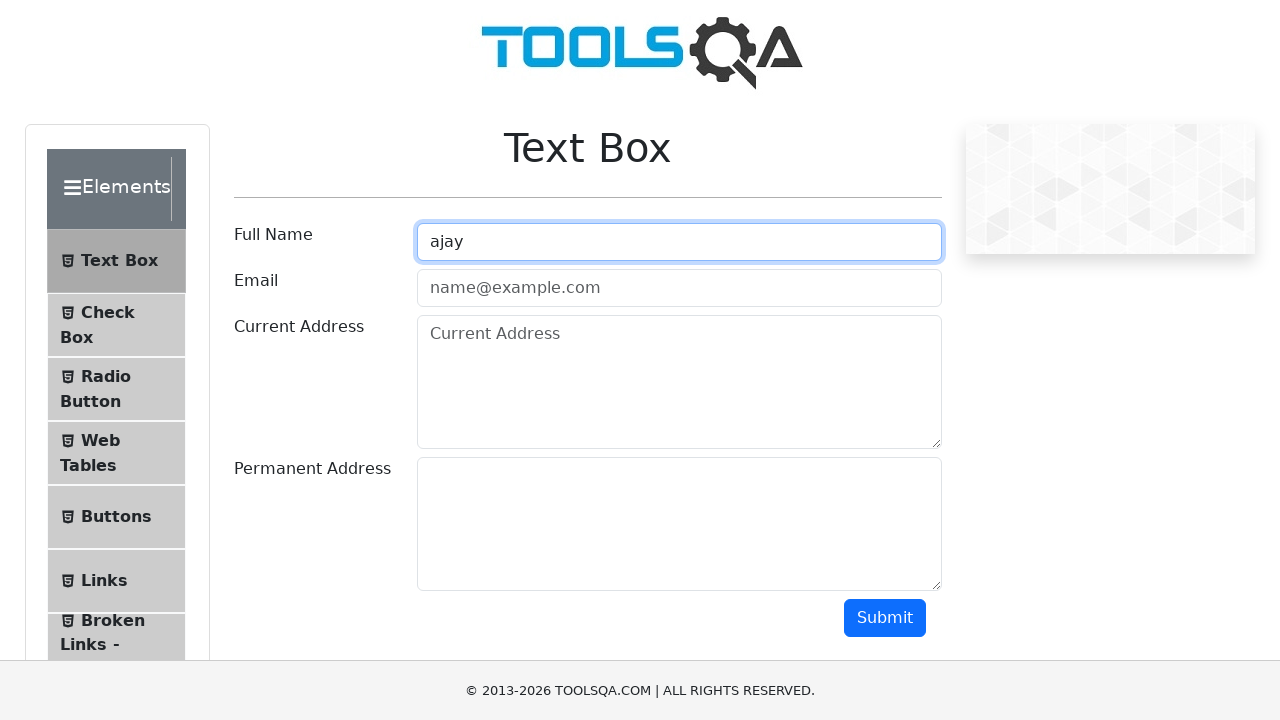

Typed ' @qa' with Shift held for special characters on #userName
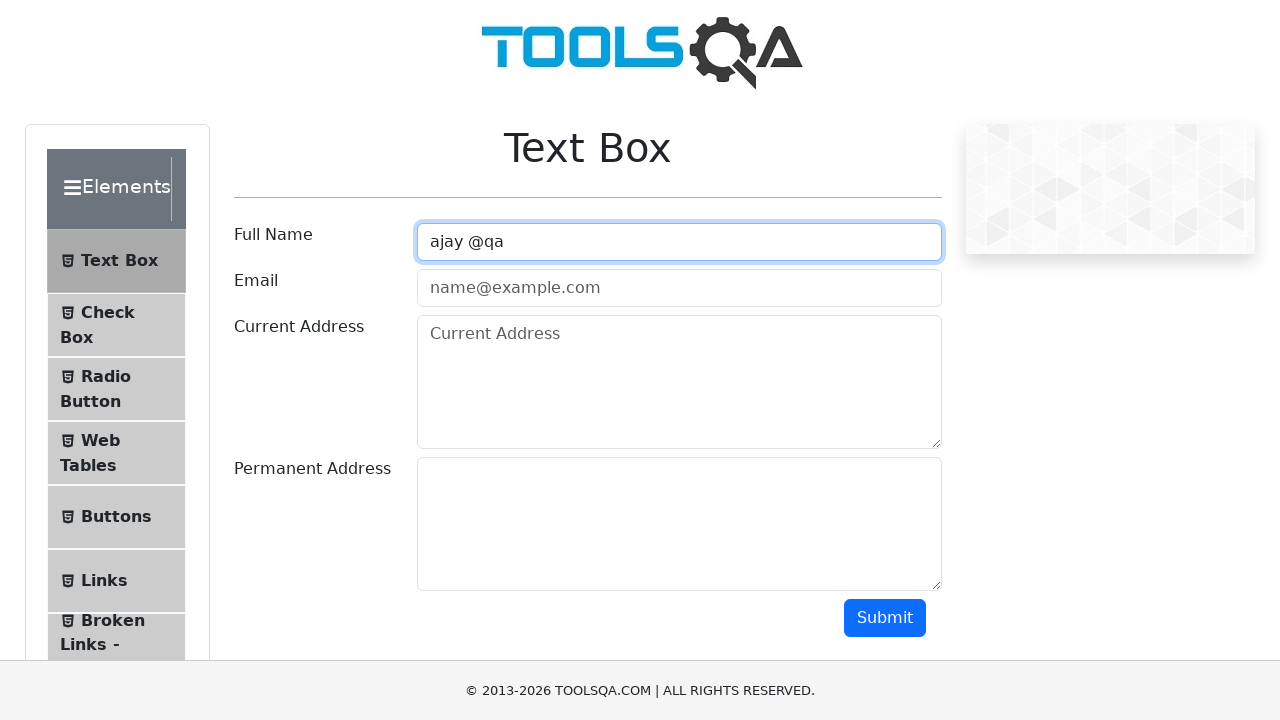

Released Shift key
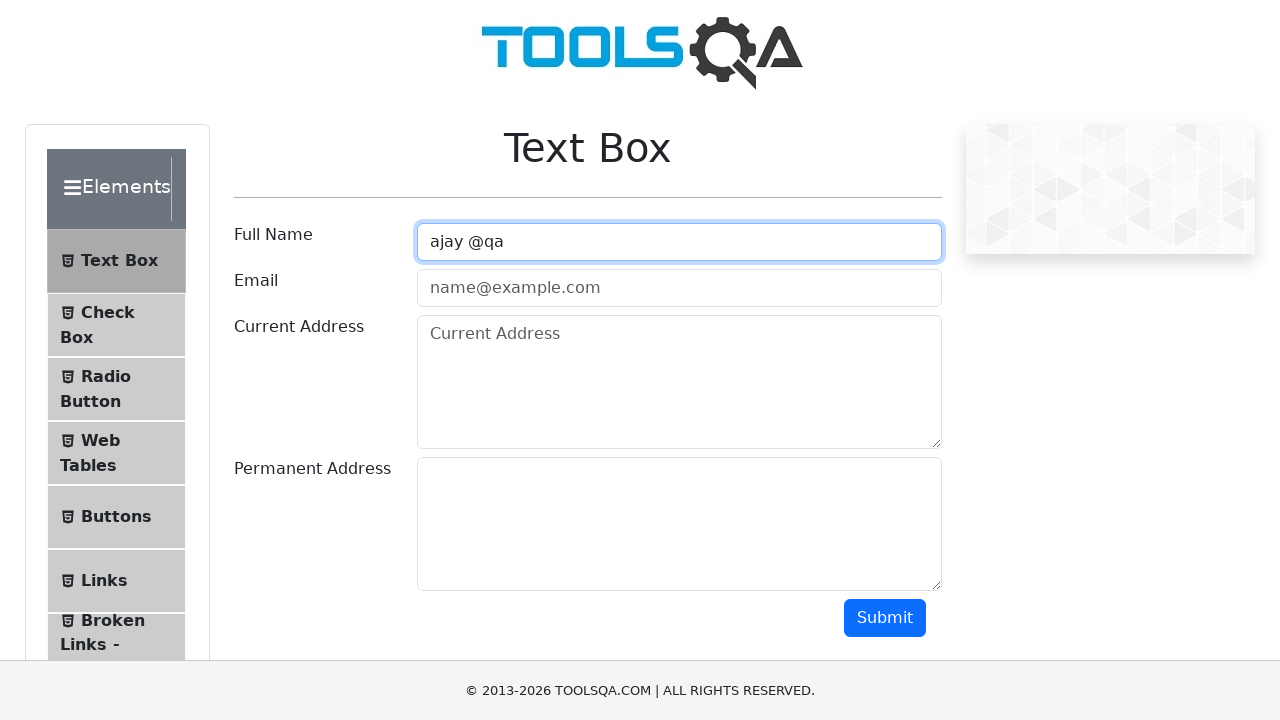

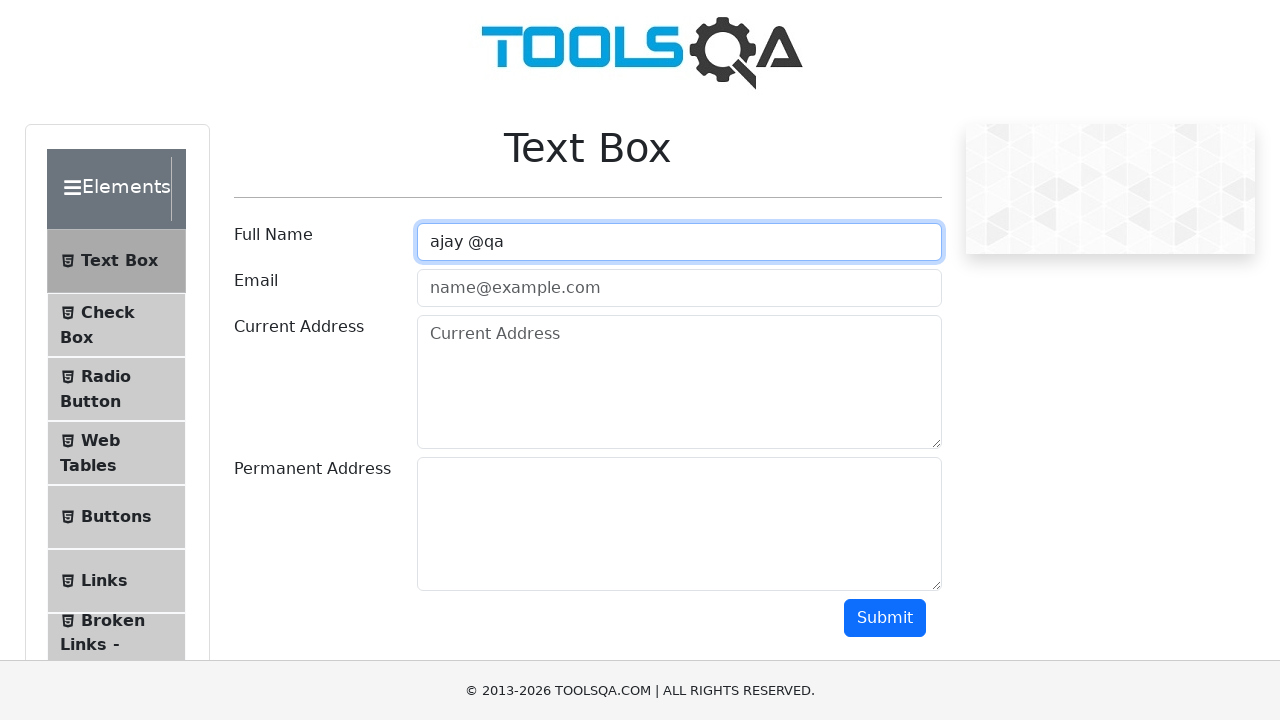